Tests a sample todo app by clicking on existing items to mark them complete, then adding a new item to the list and verifying it appears.

Starting URL: https://lambdatest.github.io/sample-todo-app/

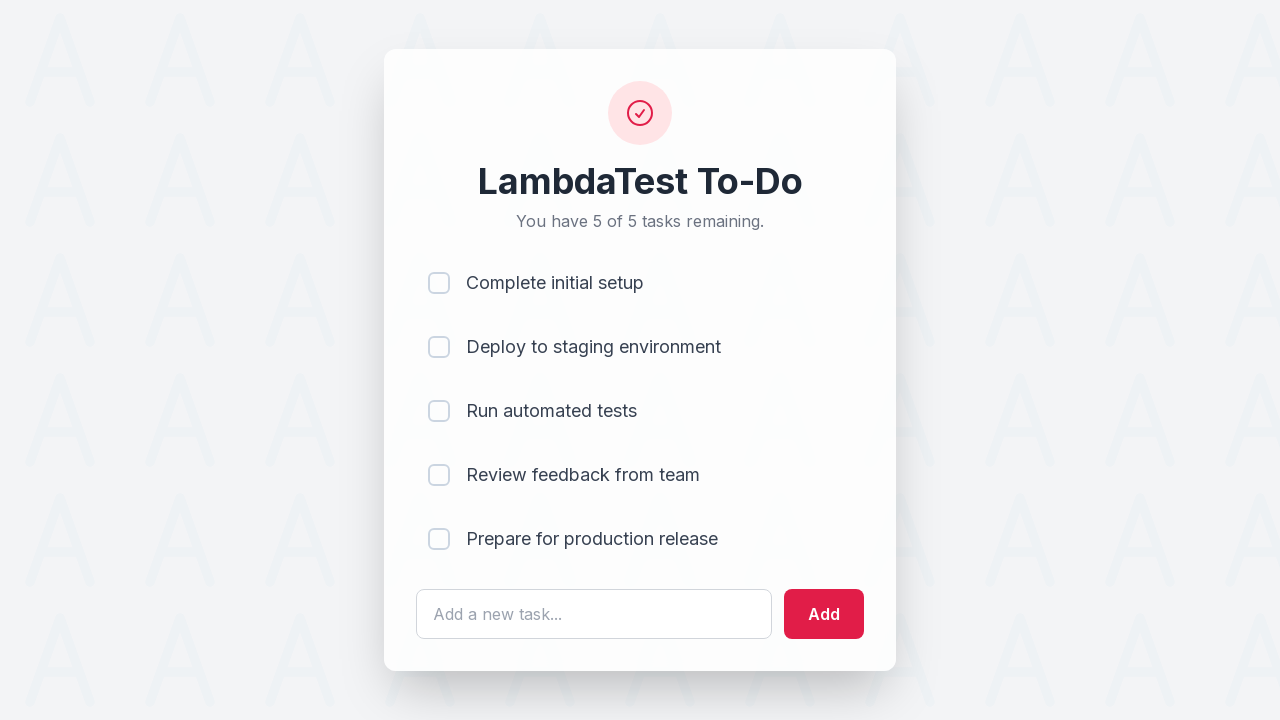

Clicked First Item checkbox to mark as complete at (439, 283) on [name='li1']
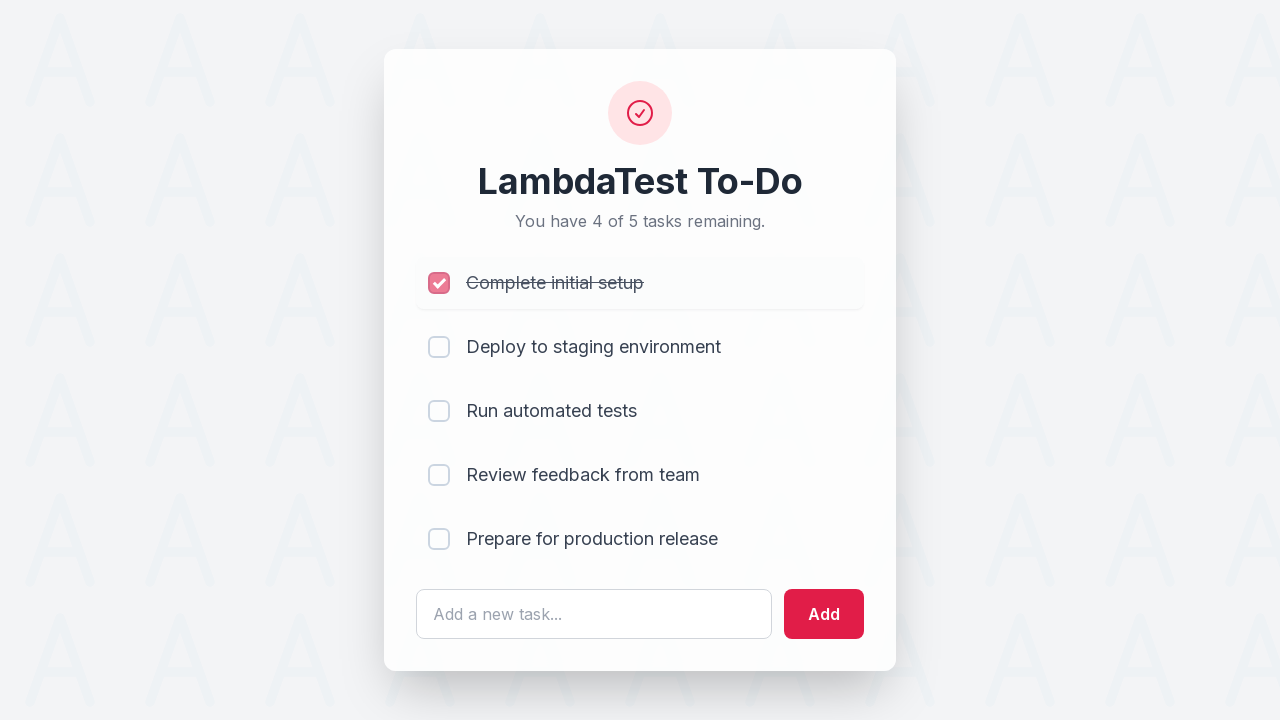

Clicked Second Item checkbox to mark as complete at (439, 347) on [name='li2']
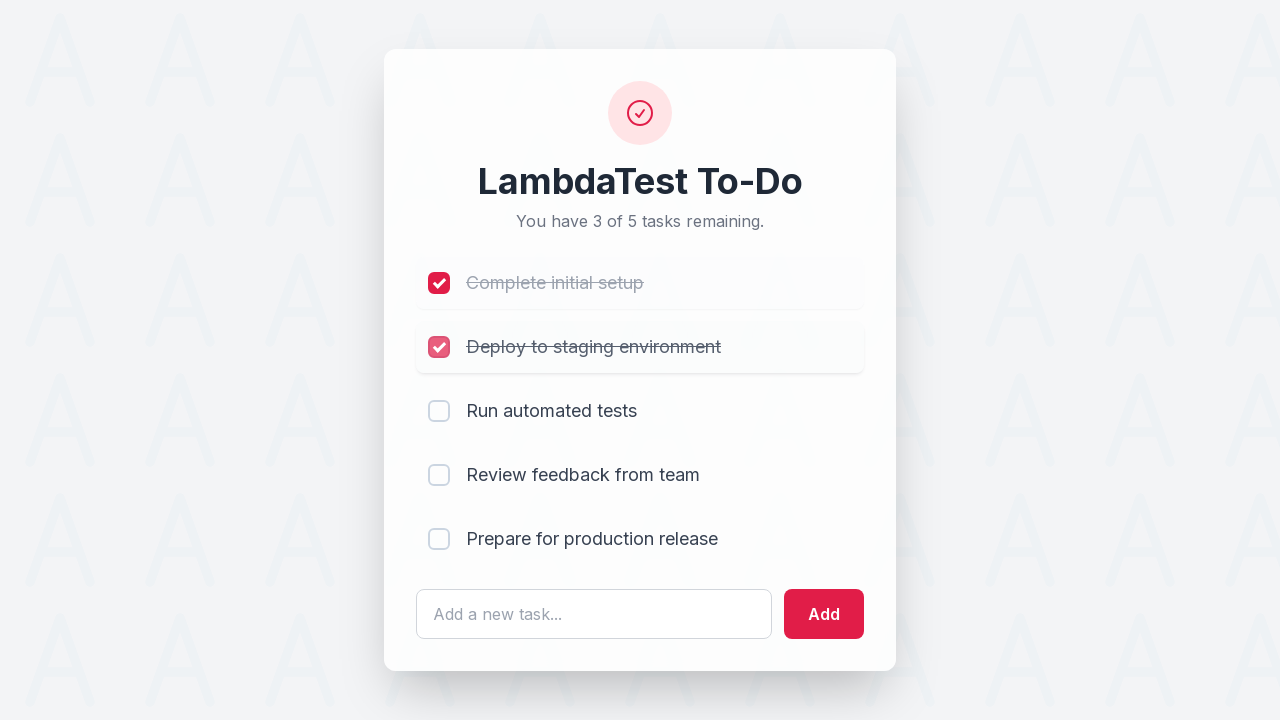

Cleared the todo input field on #sampletodotext
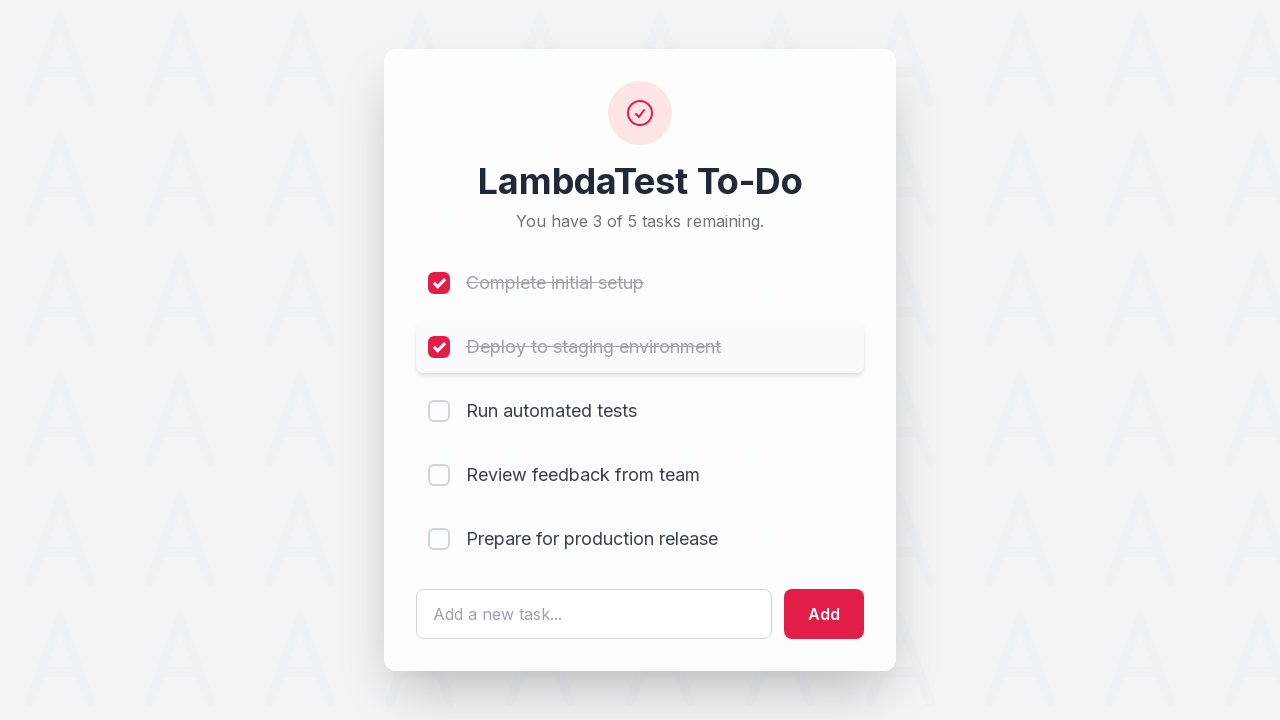

Entered new todo item text: 'Yey, Let's add it to list' on #sampletodotext
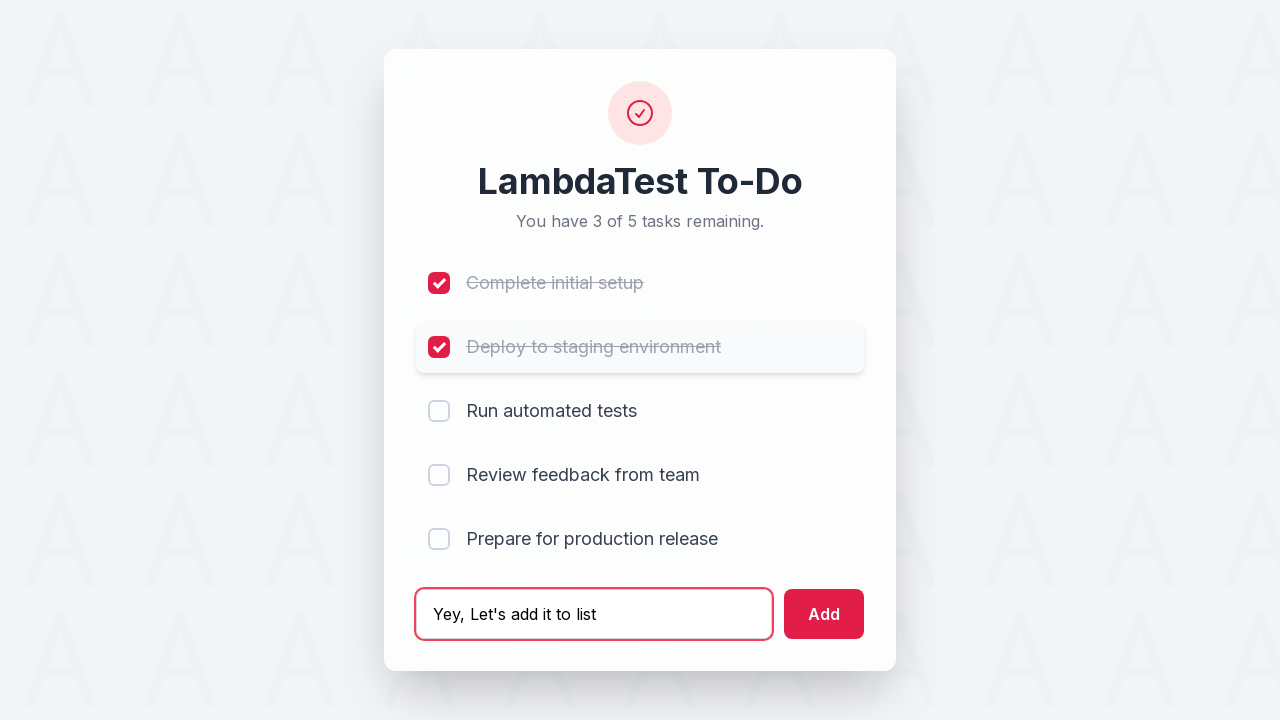

Clicked add button to create new todo item at (824, 614) on #addbutton
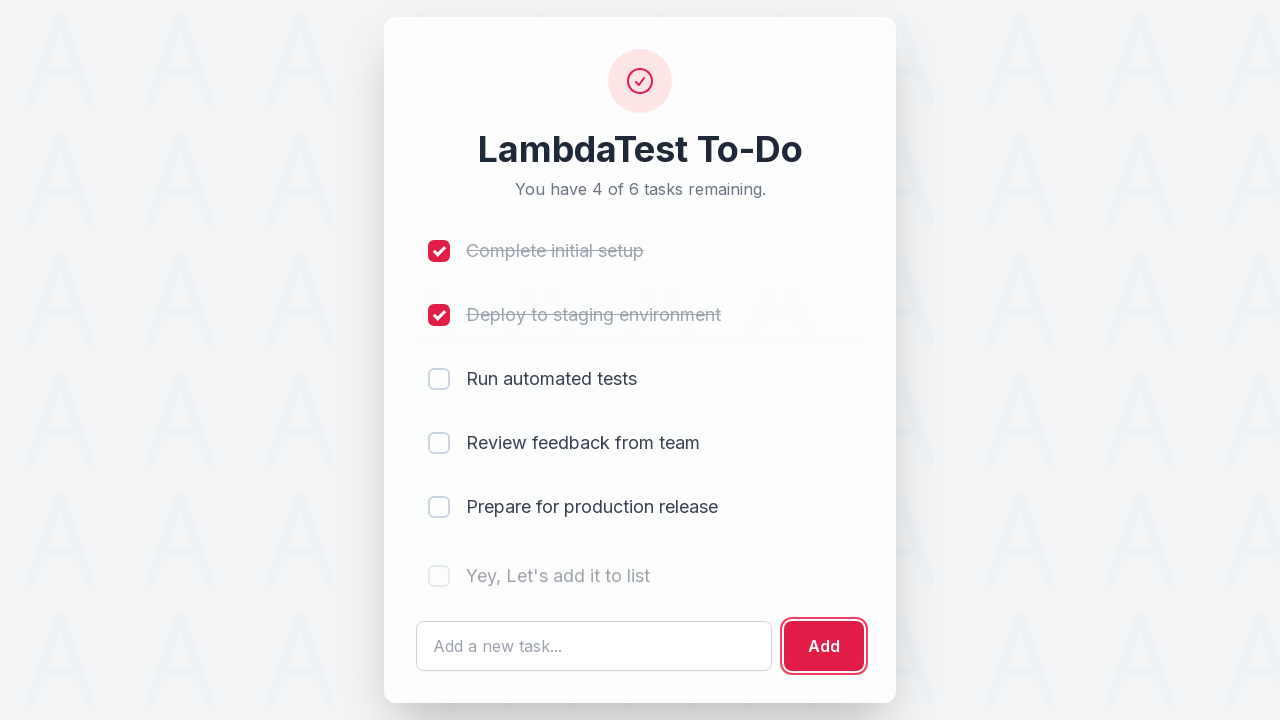

New todo item appeared in the list
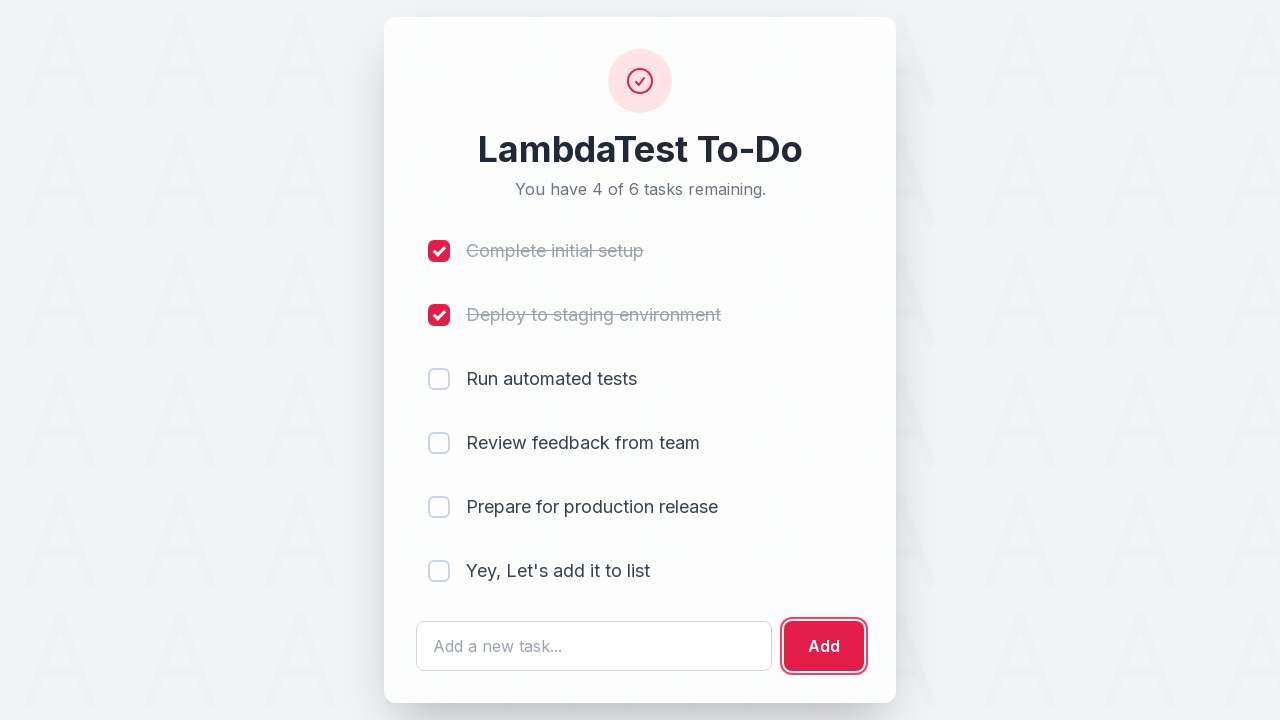

Located the newly added todo item
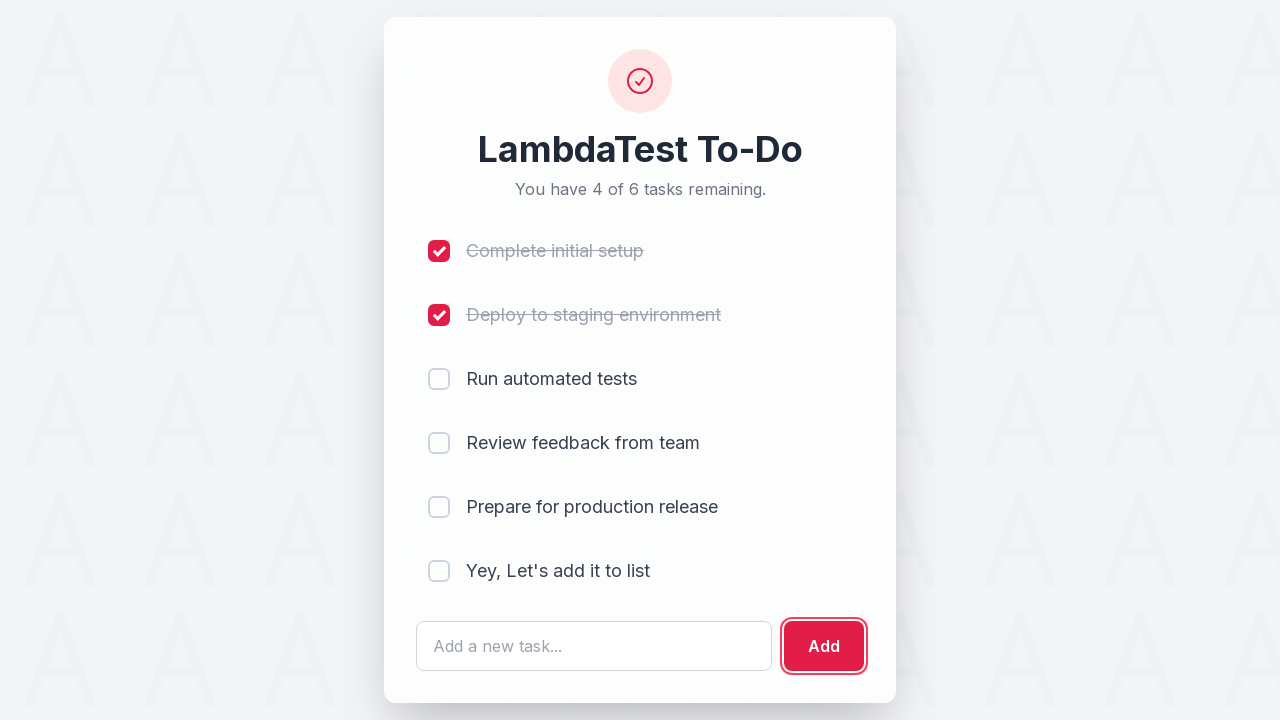

Verified the newly added todo item is visible
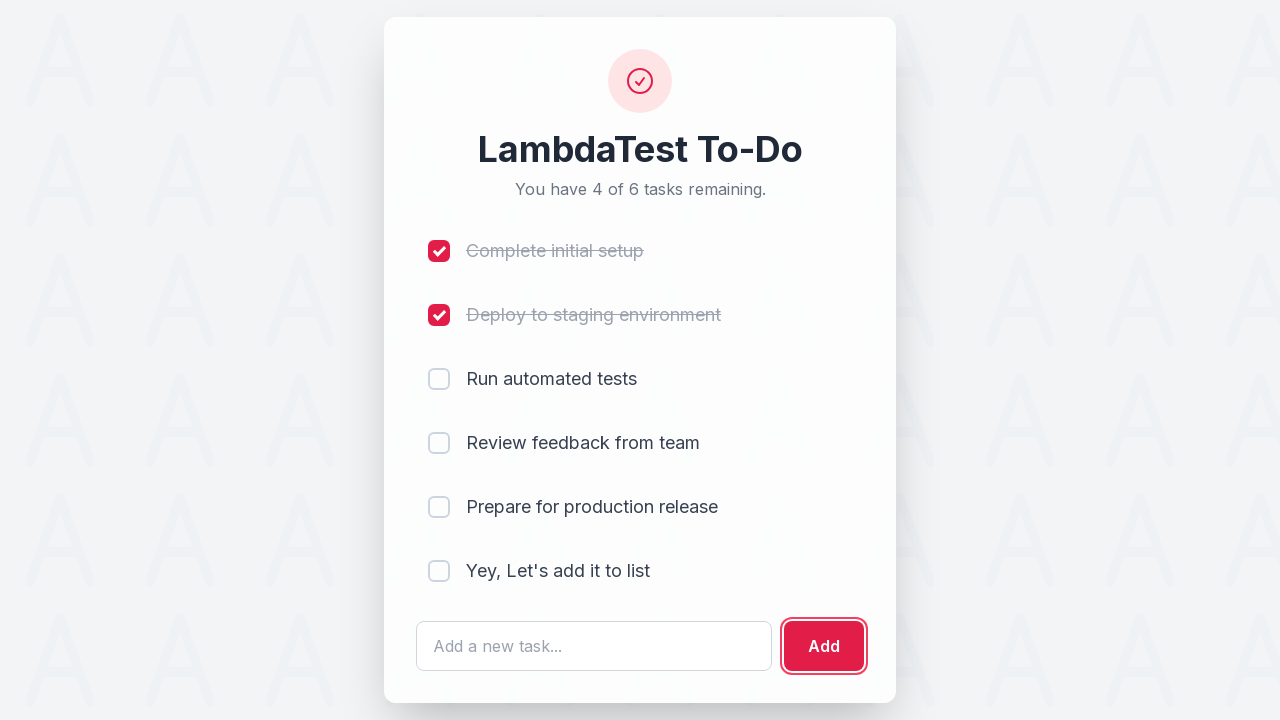

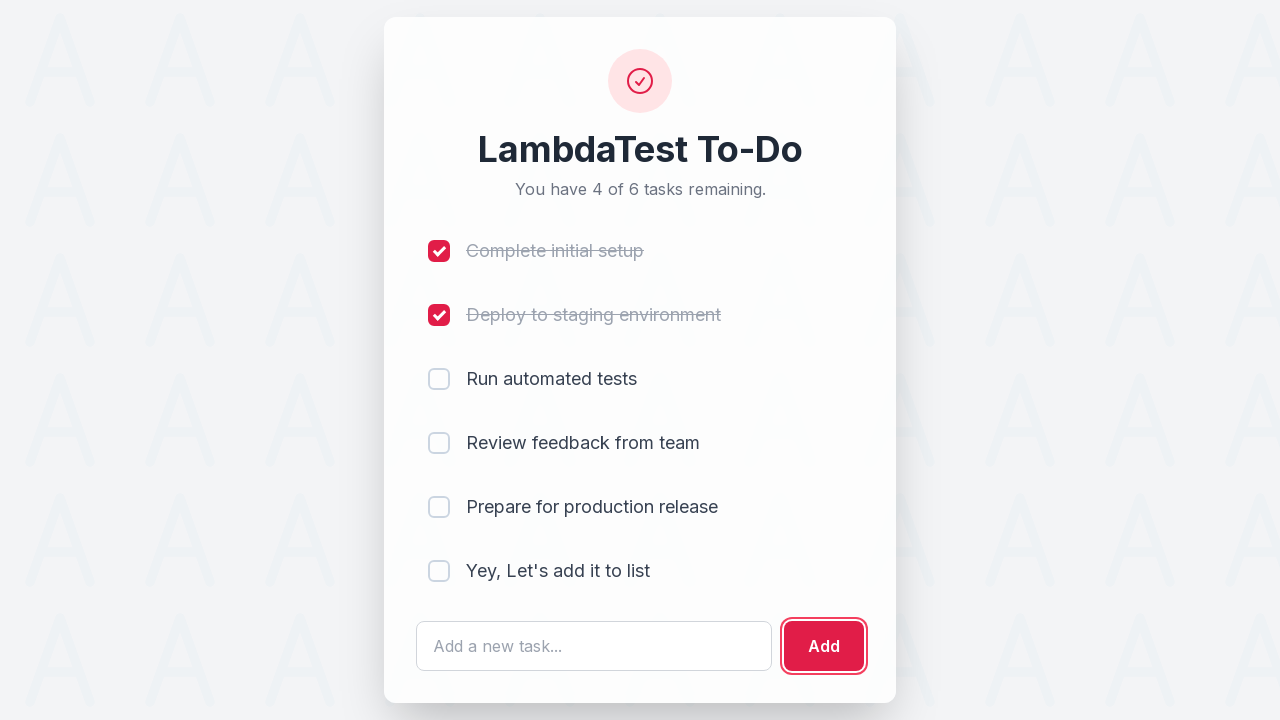